Tests a math form by reading a value from the page, calculating a mathematical formula (log of absolute value of 12*sin(x)), filling in the answer, clicking required checkboxes, and submitting the form.

Starting URL: http://suninjuly.github.io/math.html

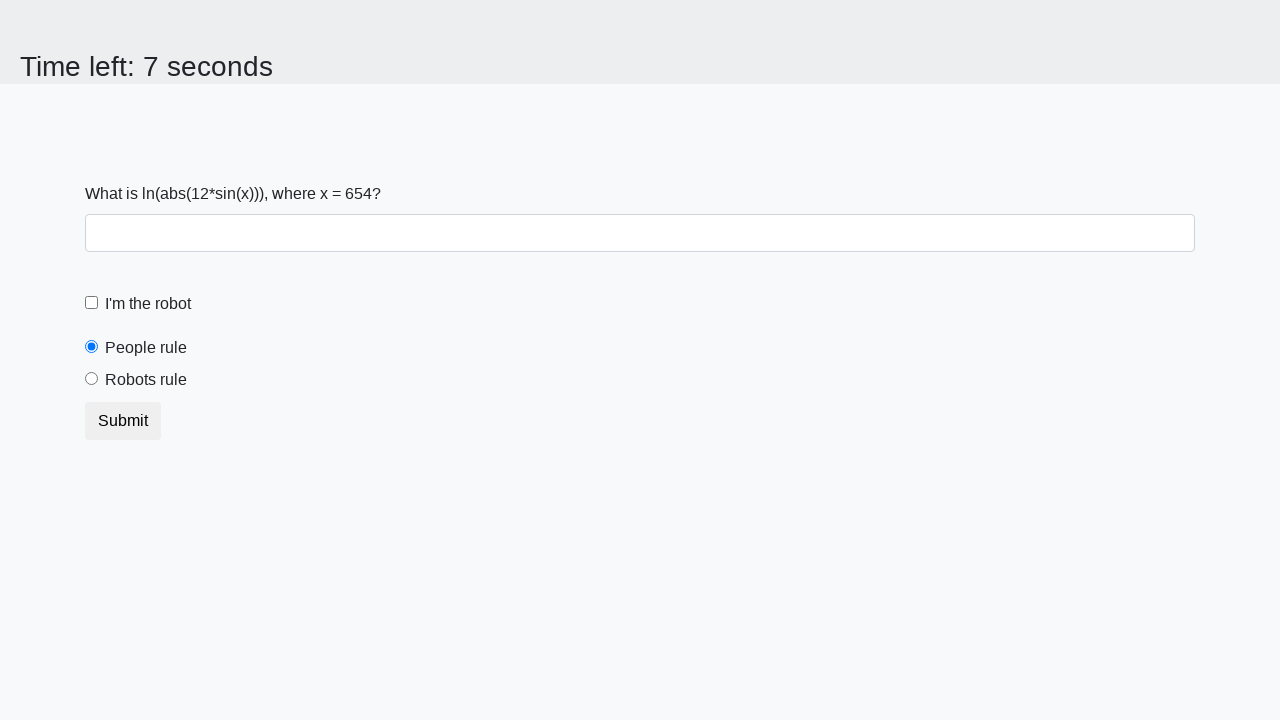

Read x value from the page
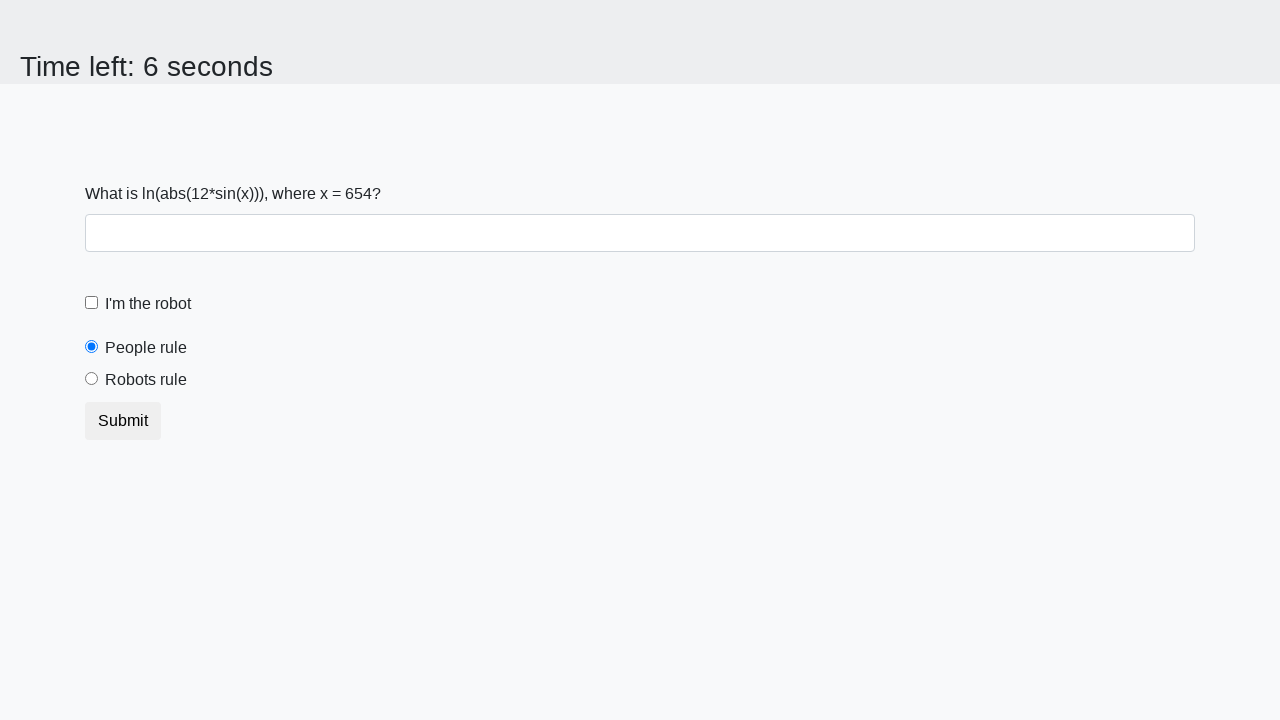

Calculated answer using formula log(|12*sin(654)|) = 1.8340570606172548
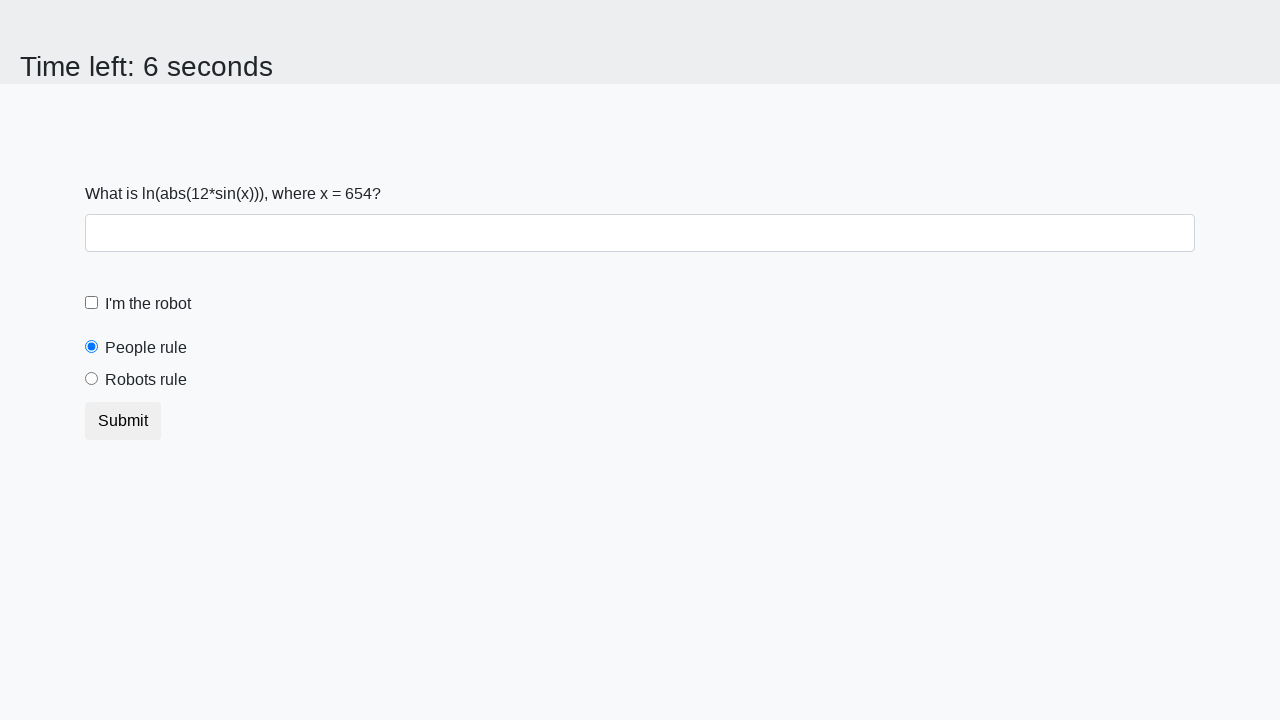

Filled answer field with calculated value: 1.8340570606172548 on #answer
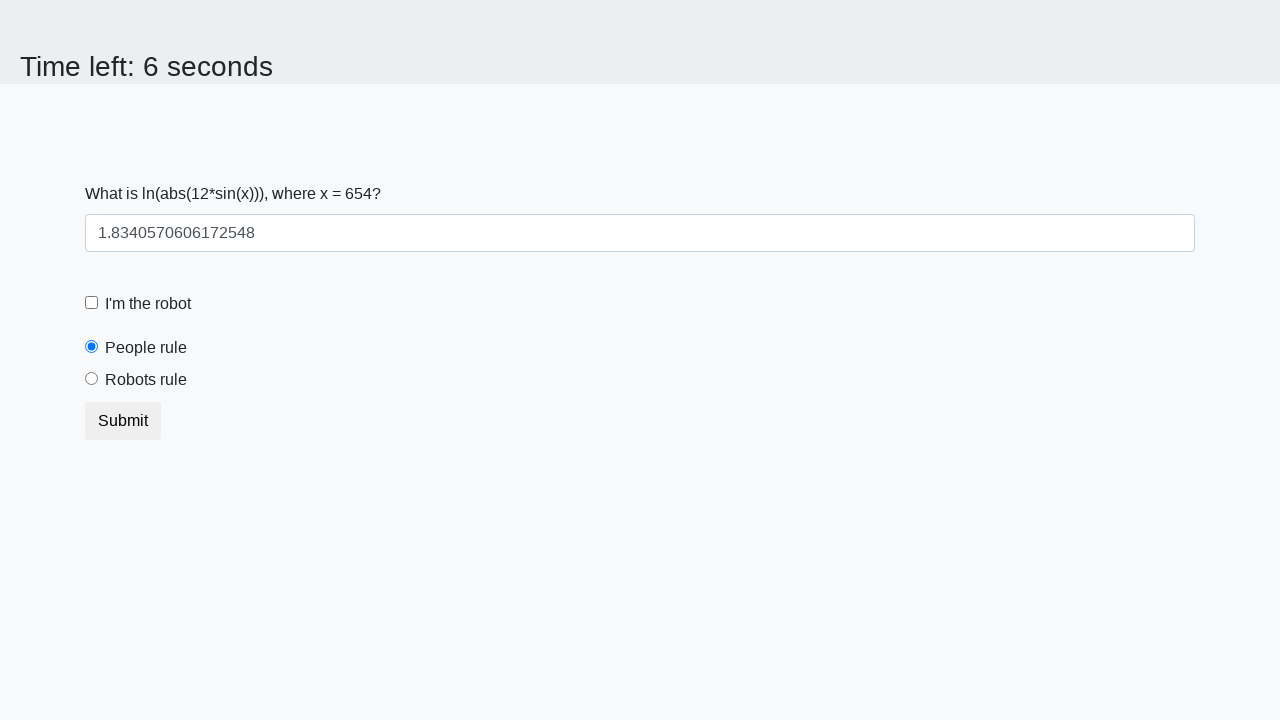

Clicked the robot checkbox at (148, 304) on label[for="robotCheckbox"]
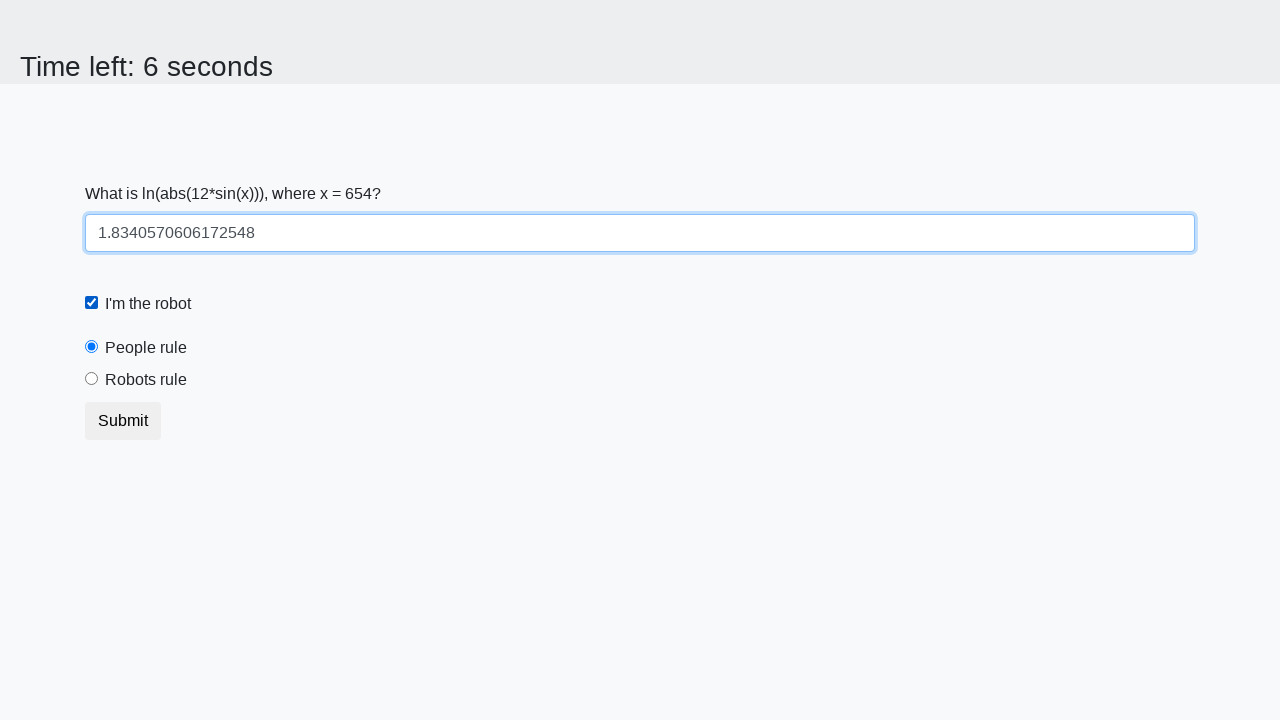

Clicked the robots rule radio button at (92, 379) on #robotsRule
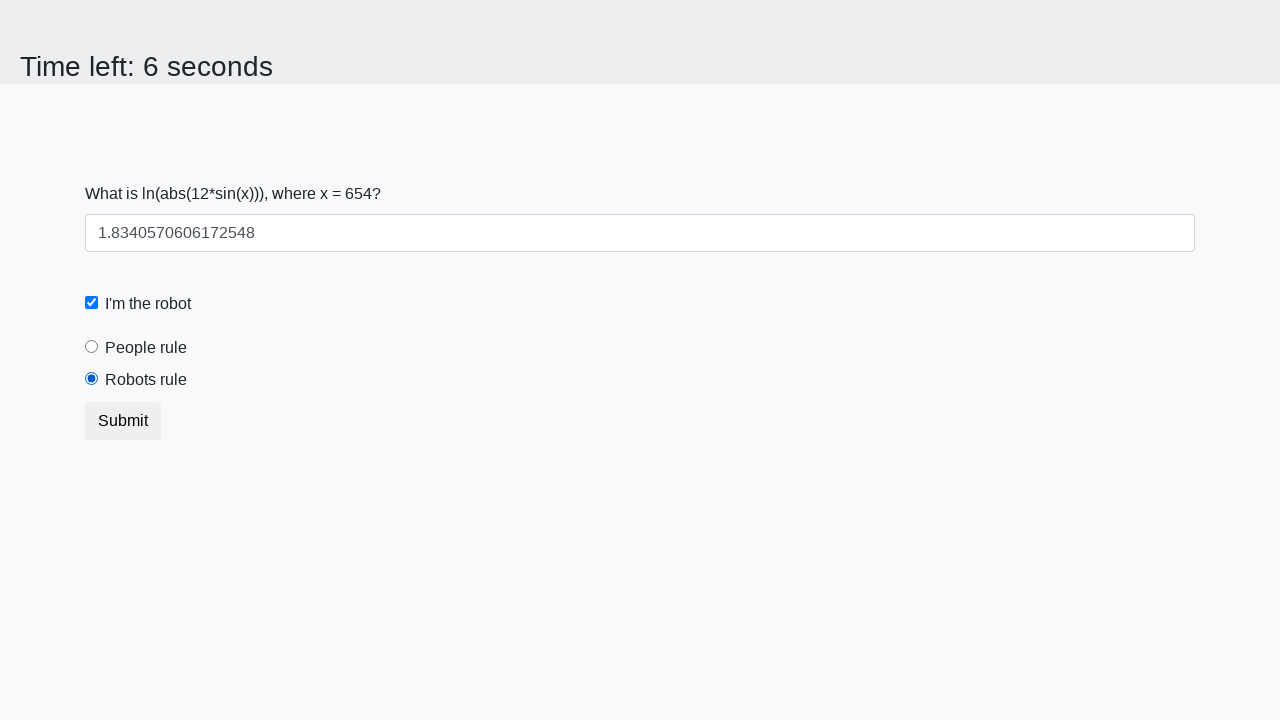

Clicked submit button to submit the form at (123, 421) on button.btn
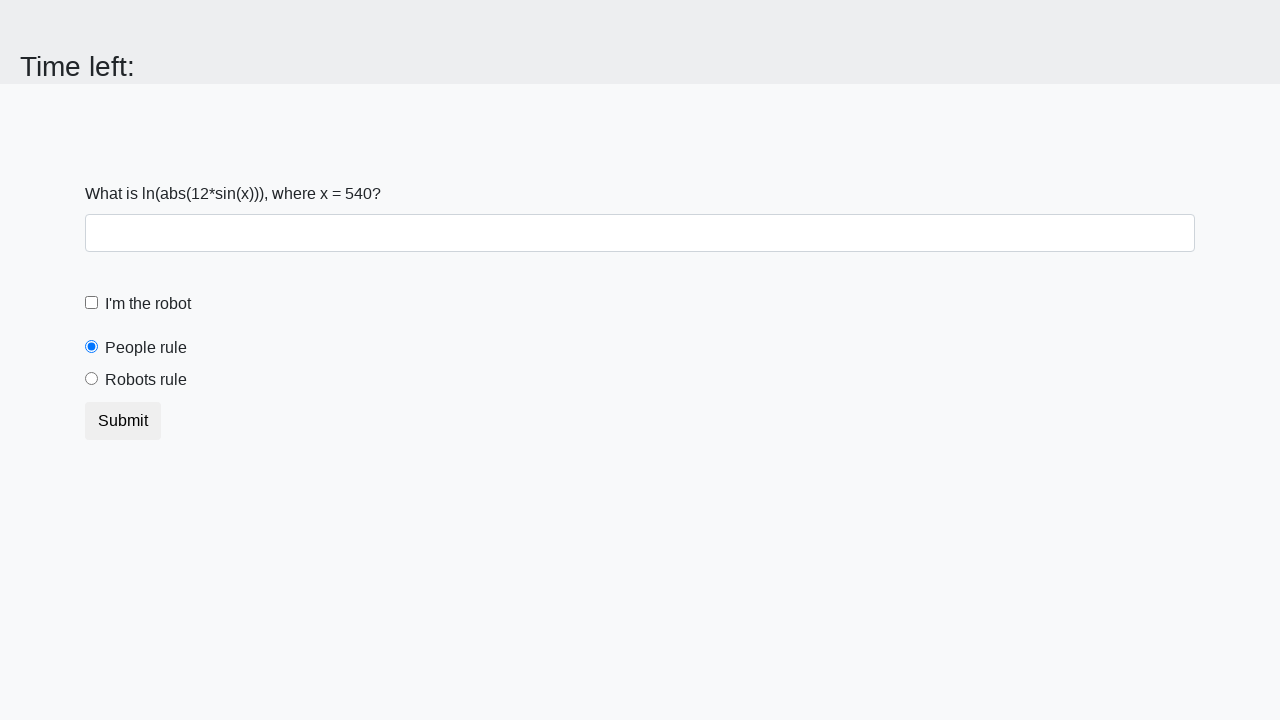

Waited for page to process form submission
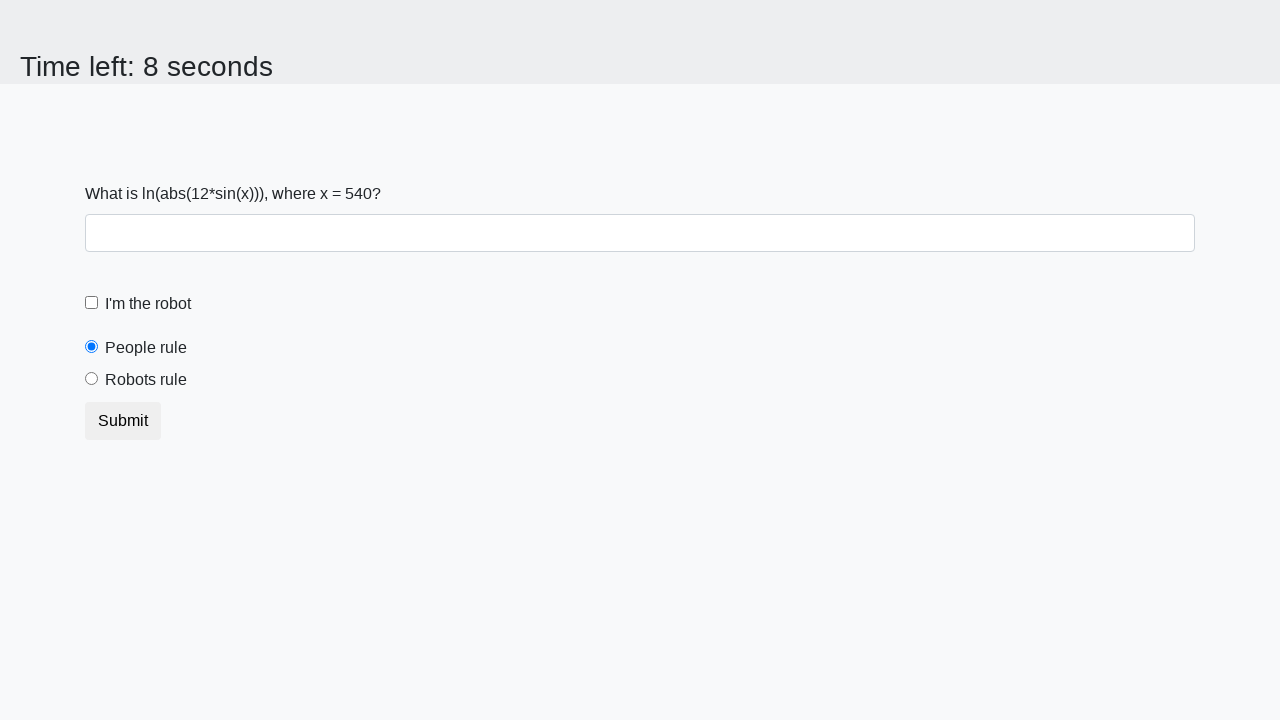

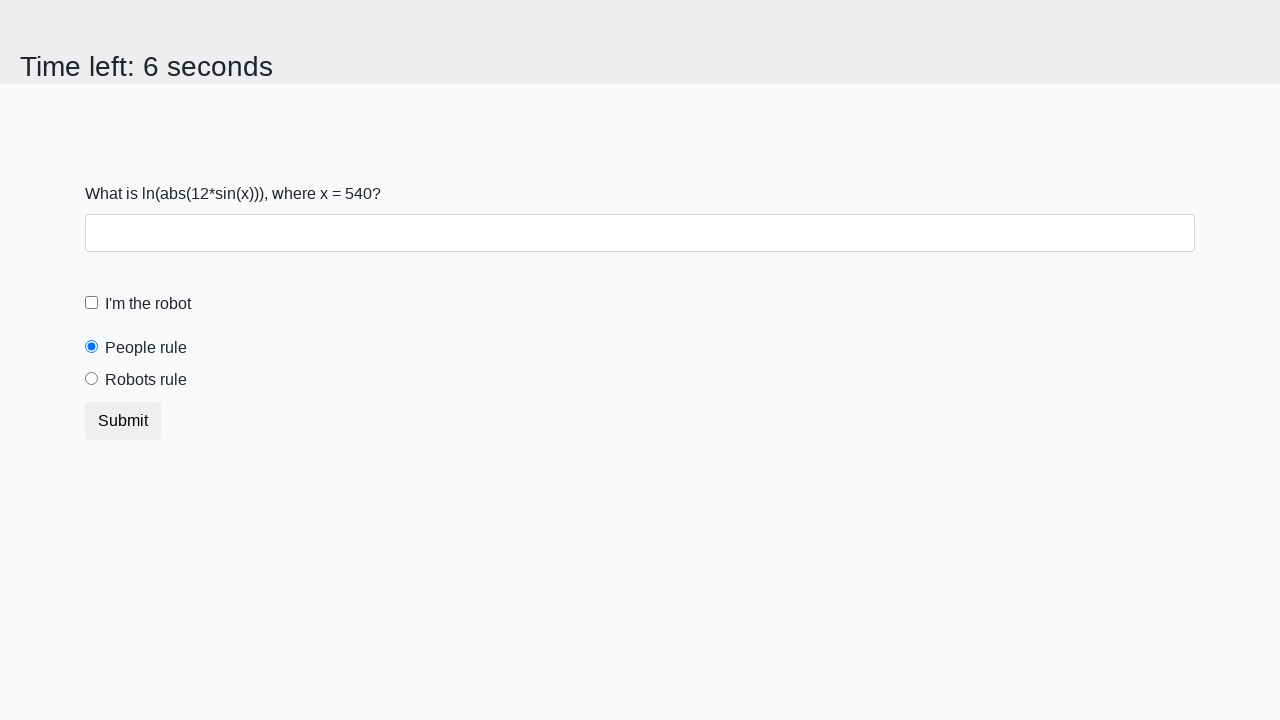